Tests marking individual todo items as complete by checking their checkboxes

Starting URL: https://demo.playwright.dev/todomvc

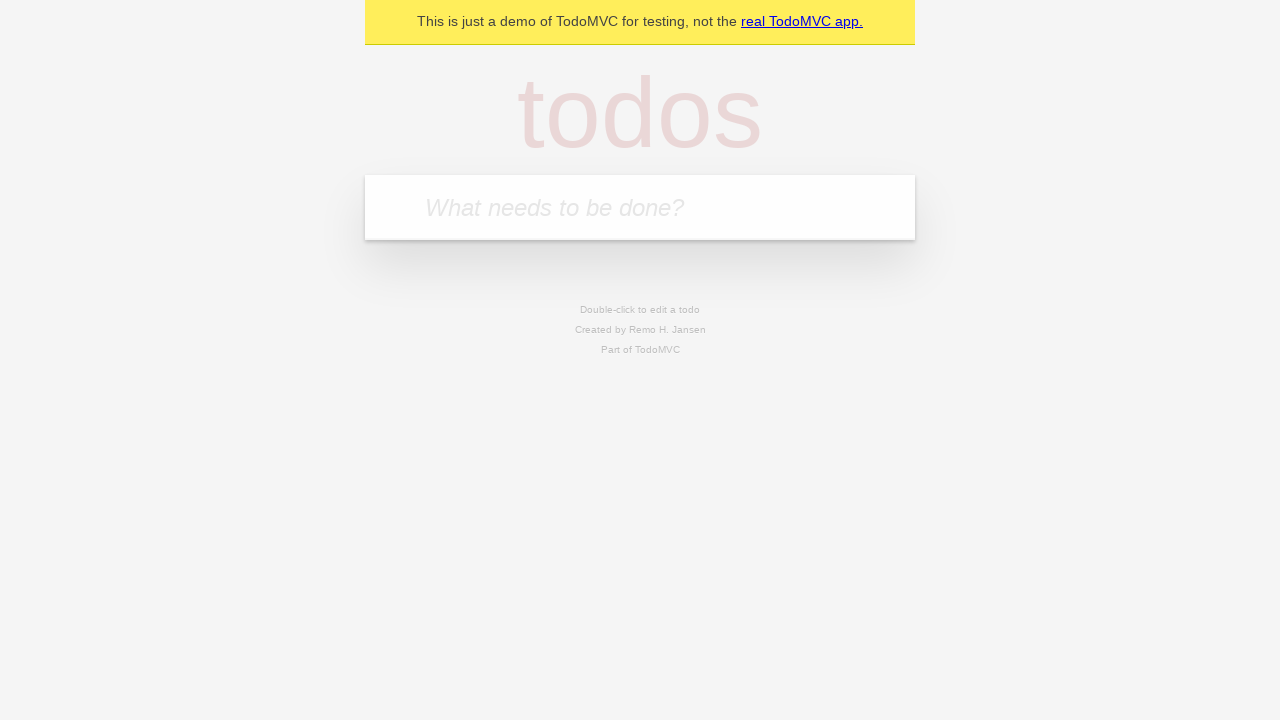

Filled input field with 'buy some cheese' on internal:attr=[placeholder="What needs to be done?"i]
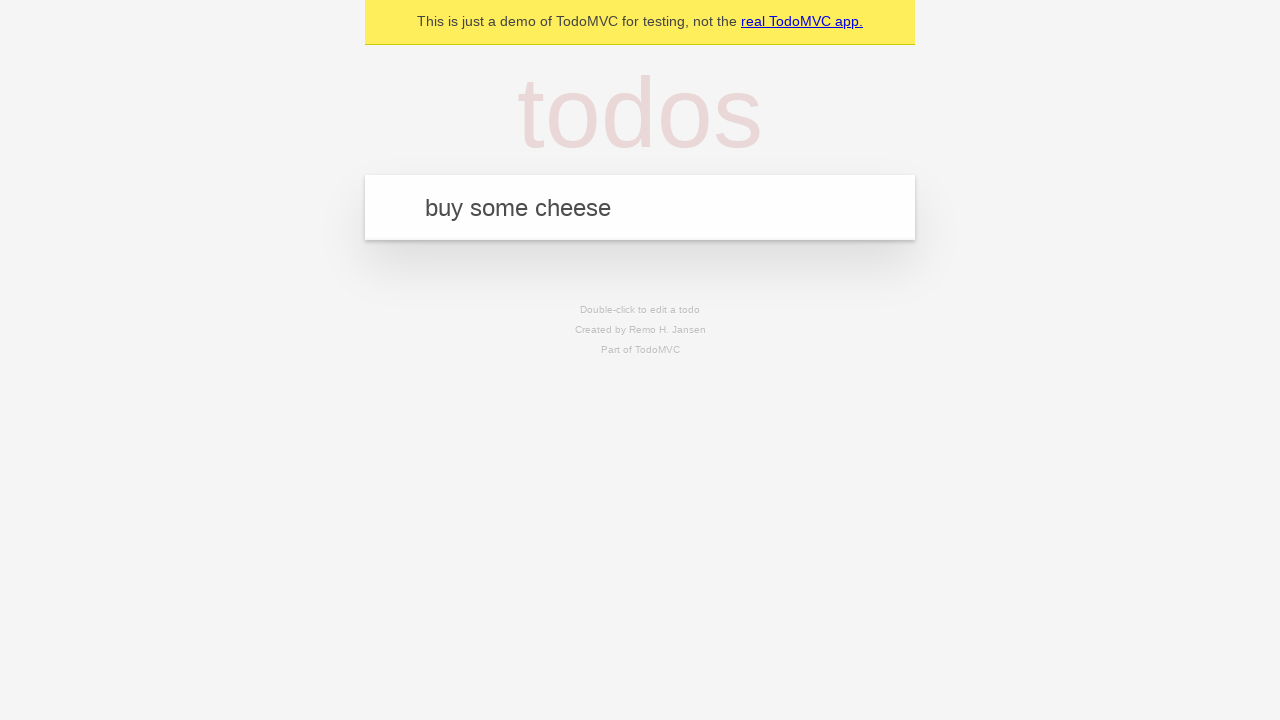

Pressed Enter to add first todo item on internal:attr=[placeholder="What needs to be done?"i]
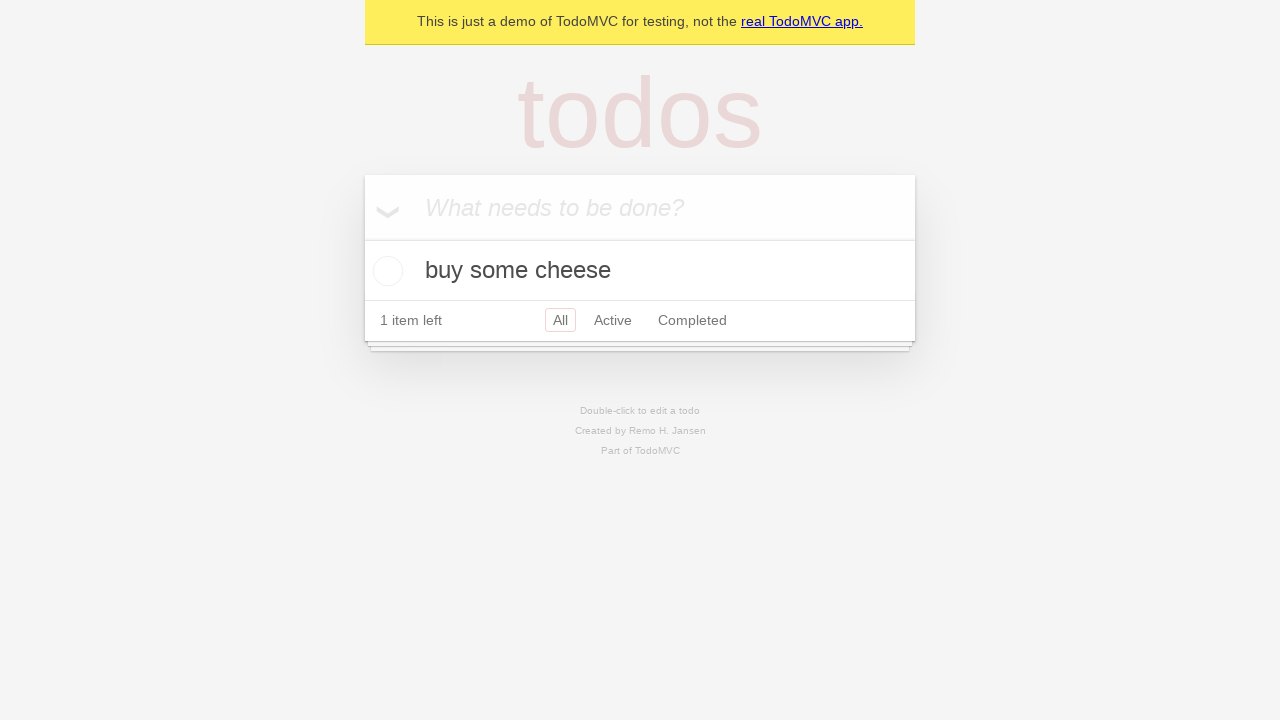

Filled input field with 'feed the cat' on internal:attr=[placeholder="What needs to be done?"i]
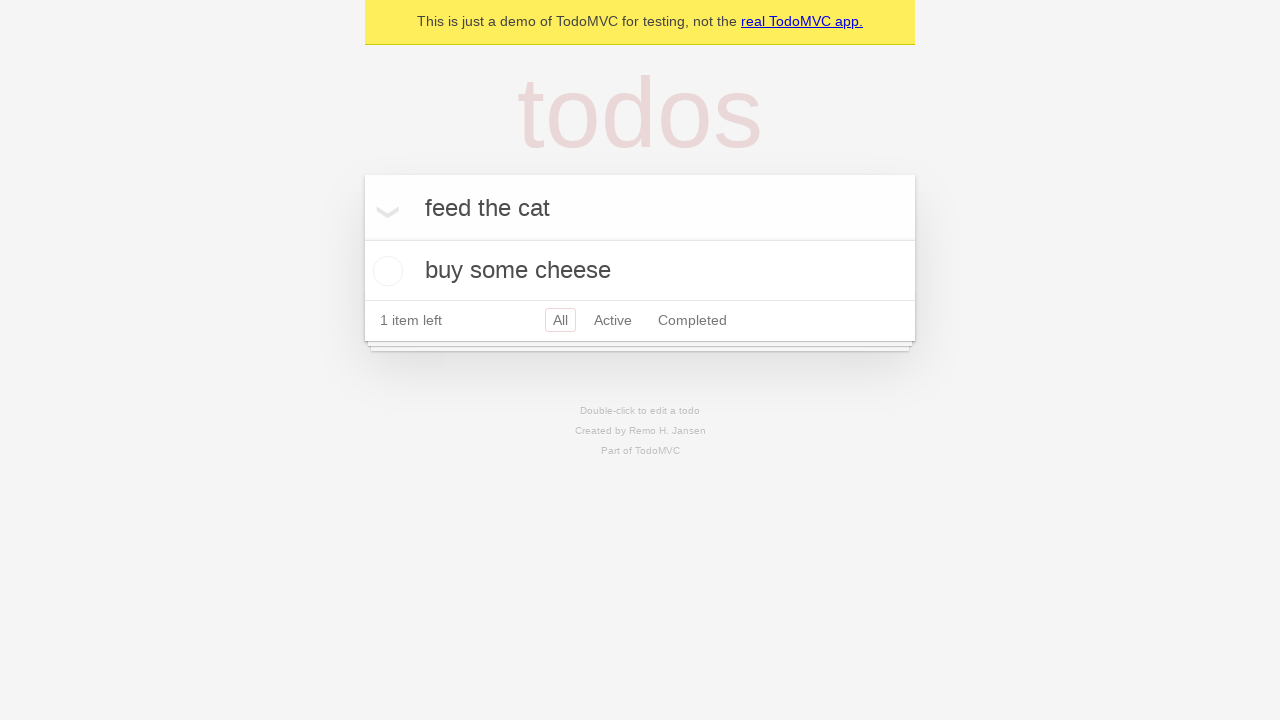

Pressed Enter to add second todo item on internal:attr=[placeholder="What needs to be done?"i]
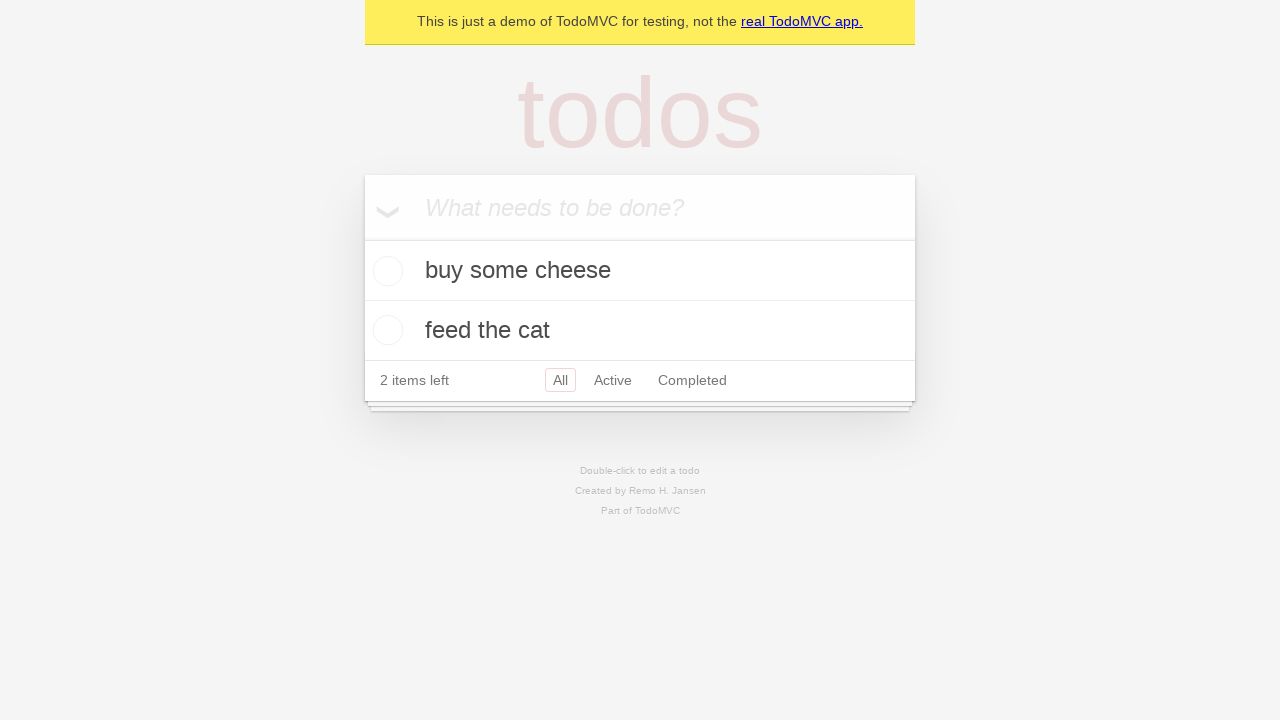

Checked checkbox for first todo item 'buy some cheese' at (385, 271) on internal:testid=[data-testid="todo-item"s] >> nth=0 >> internal:role=checkbox
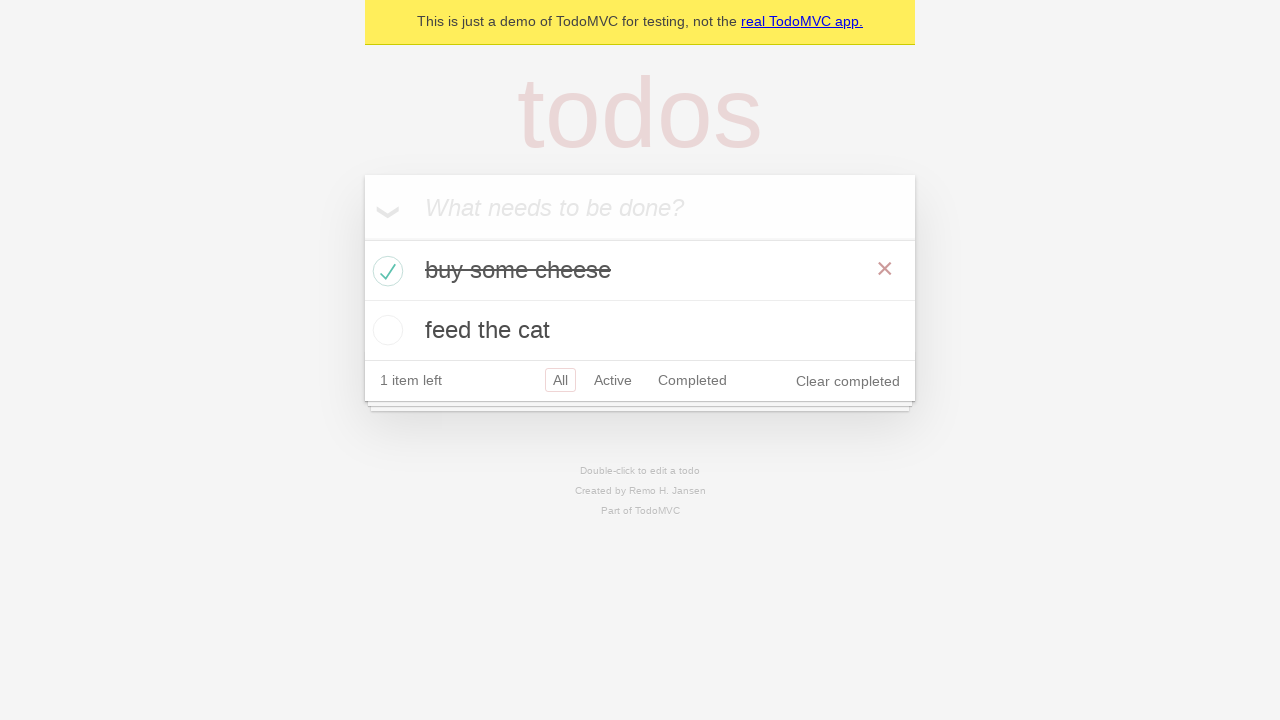

Checked checkbox for second todo item 'feed the cat' at (385, 330) on internal:testid=[data-testid="todo-item"s] >> nth=1 >> internal:role=checkbox
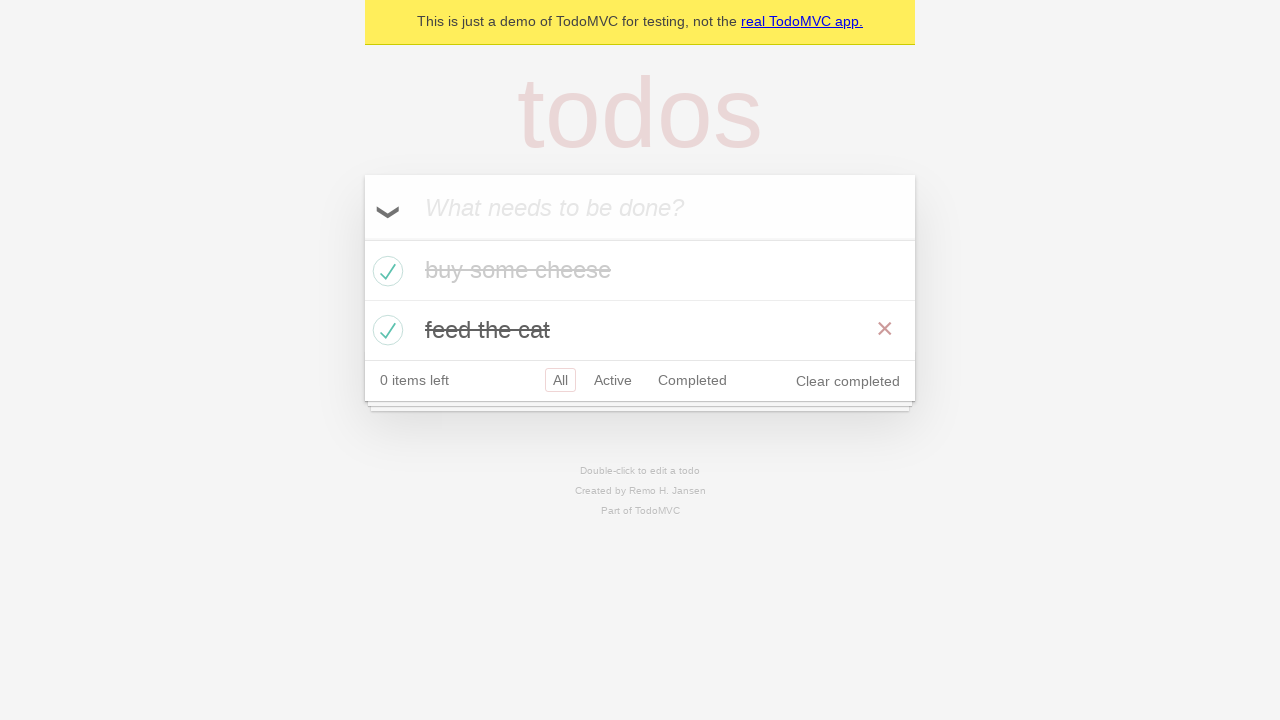

Verified that todo items are marked as completed
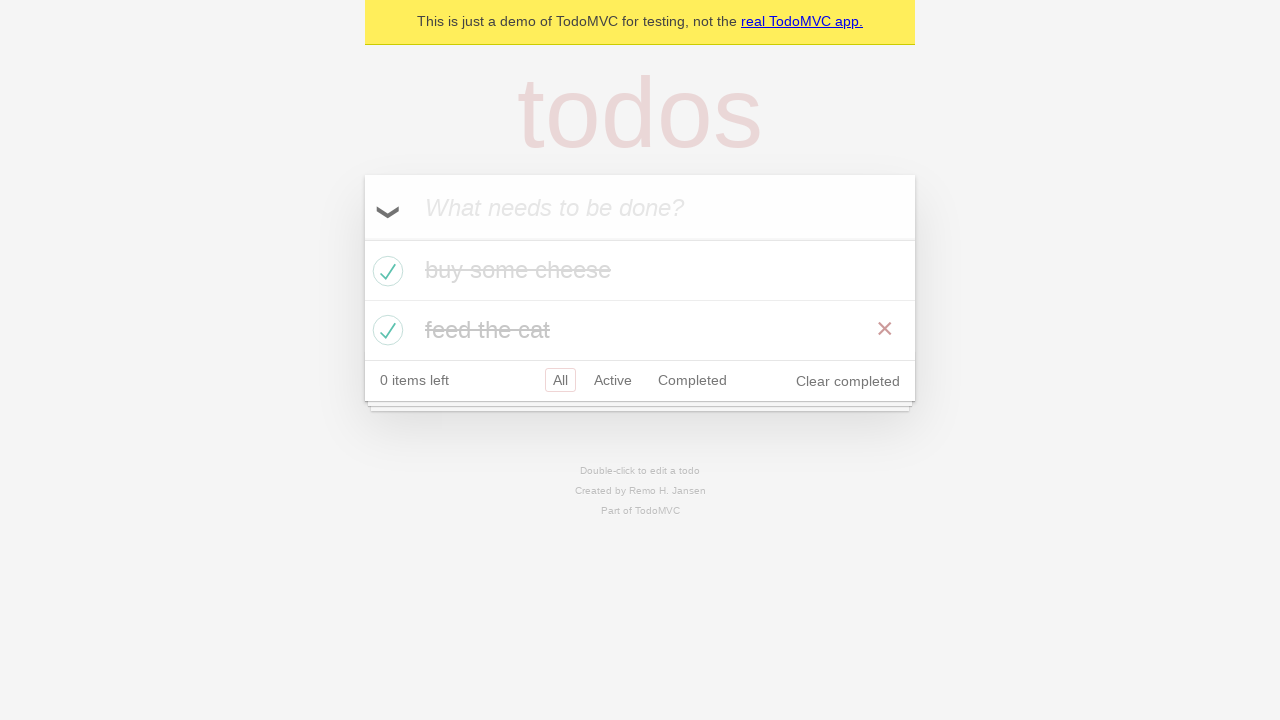

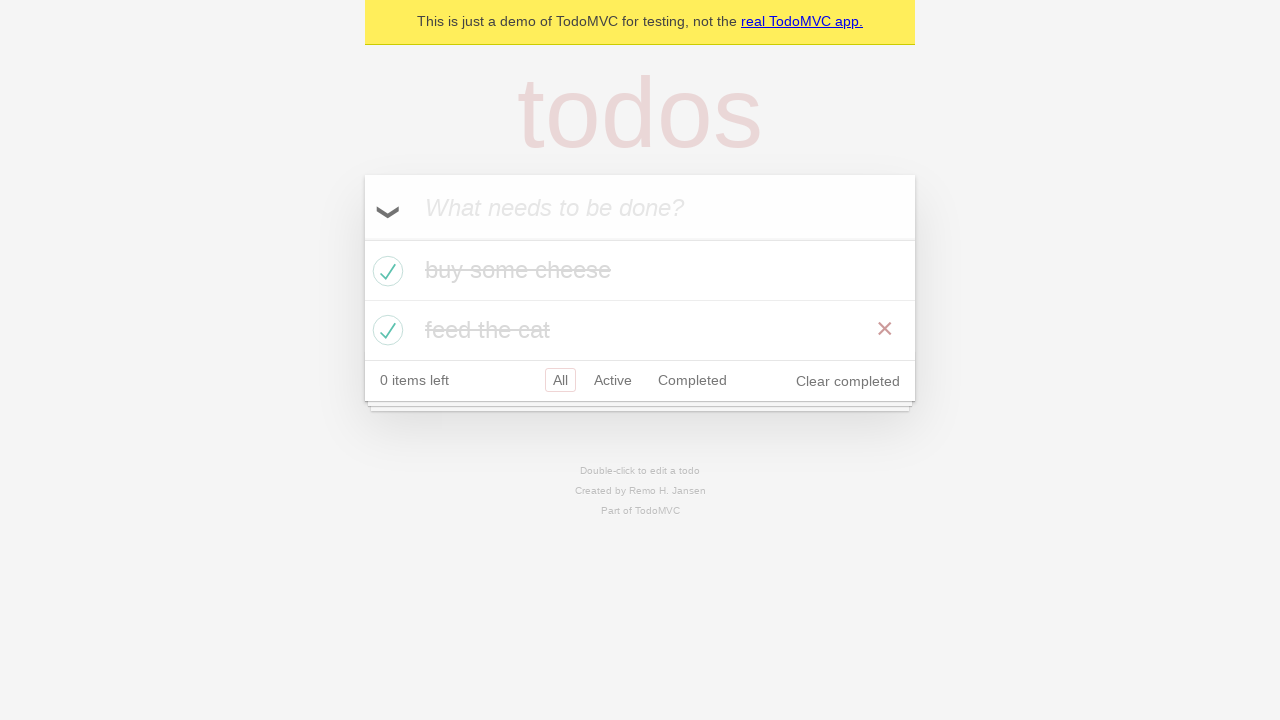